Tests link navigation functionality by clicking a link to navigate to dashboard, verifying the URL, navigating back, and checking link attributes

Starting URL: https://www.leafground.com/link.xhtml

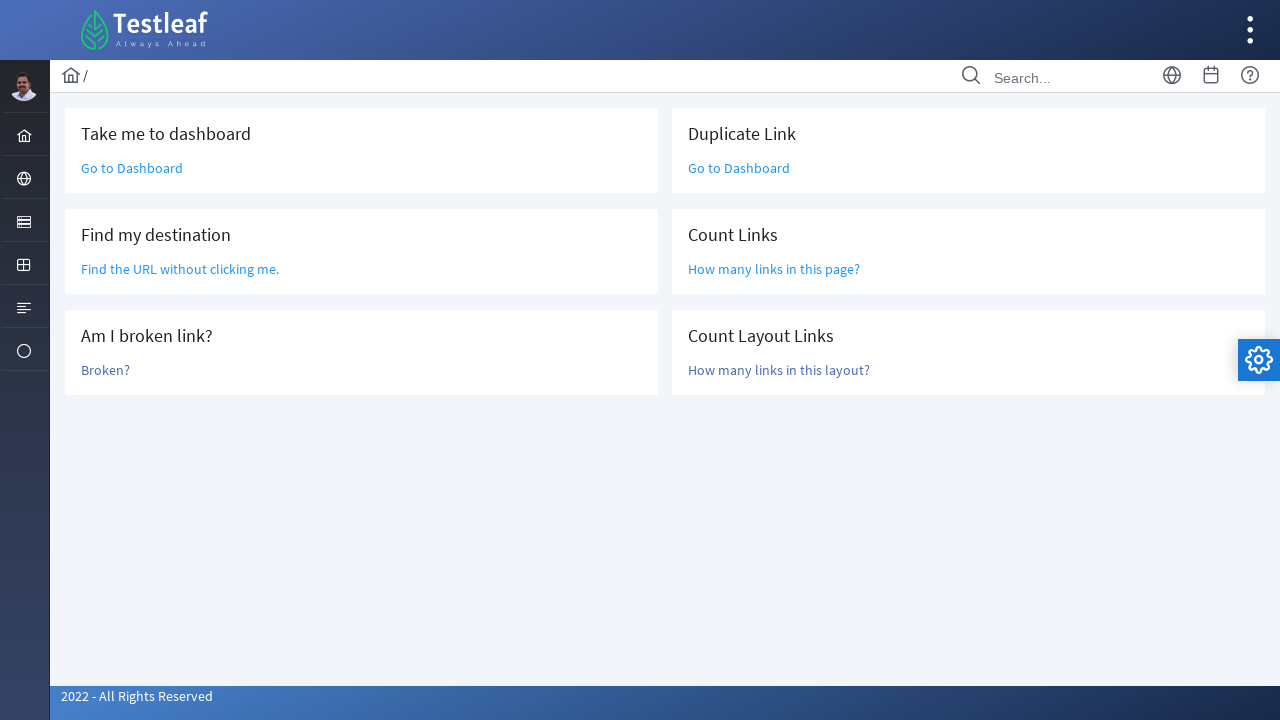

Clicked on 'Take' link to navigate to dashboard at (132, 168) on xpath=//h5[contains(text(),'Take')]/following::div[2]/a
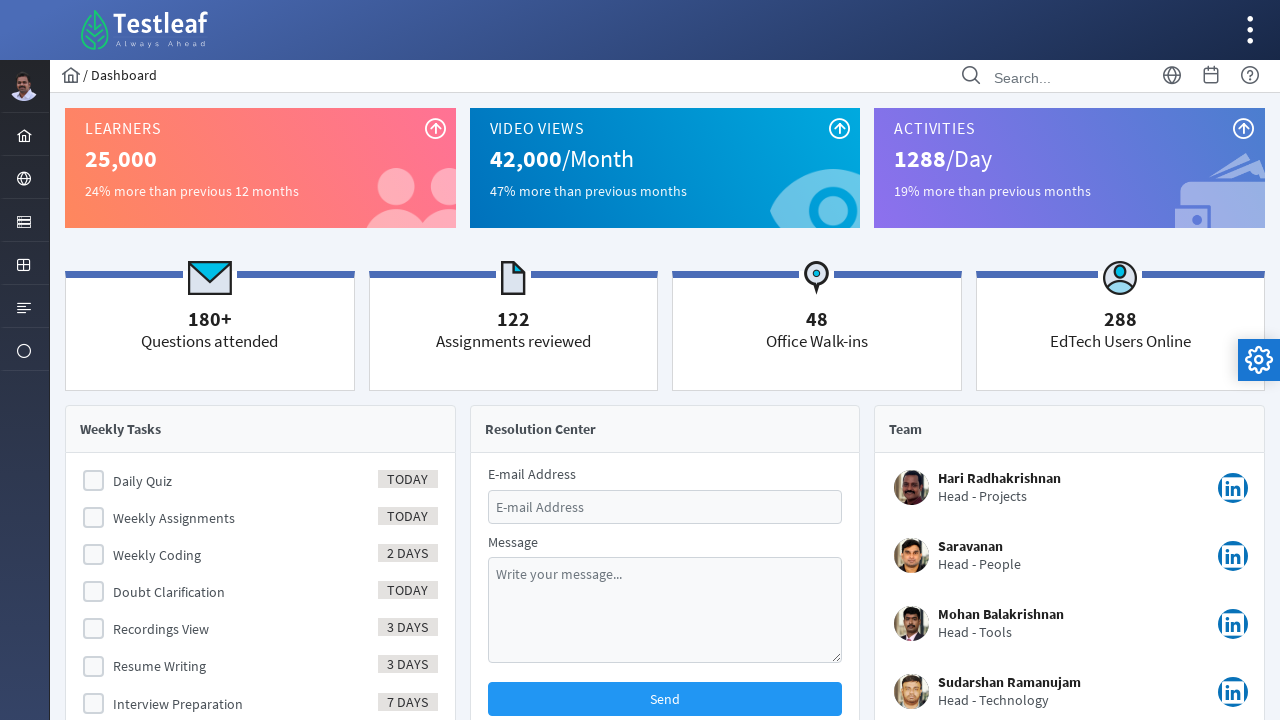

Waited for page to fully load after navigation
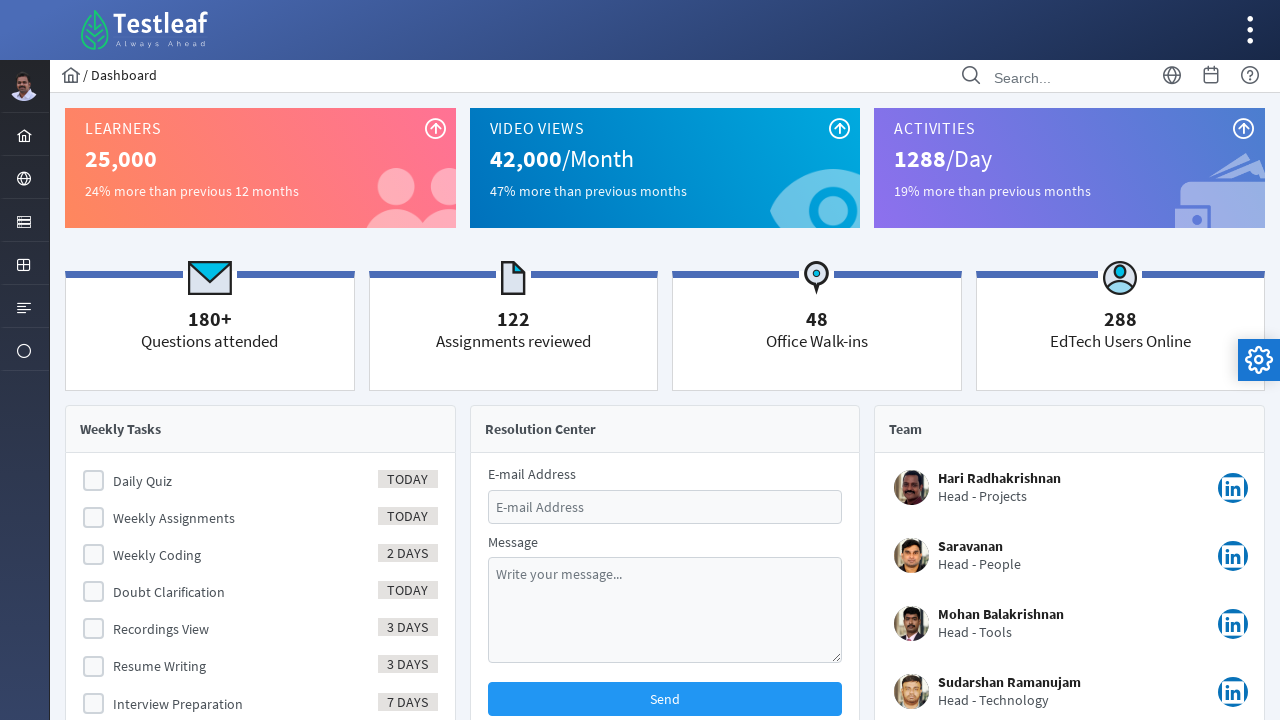

Retrieved current URL: https://www.leafground.com/dashboard.xhtml;jsessionid=node0qqsibcpzheng17djpbg10x2oe13074561.node0
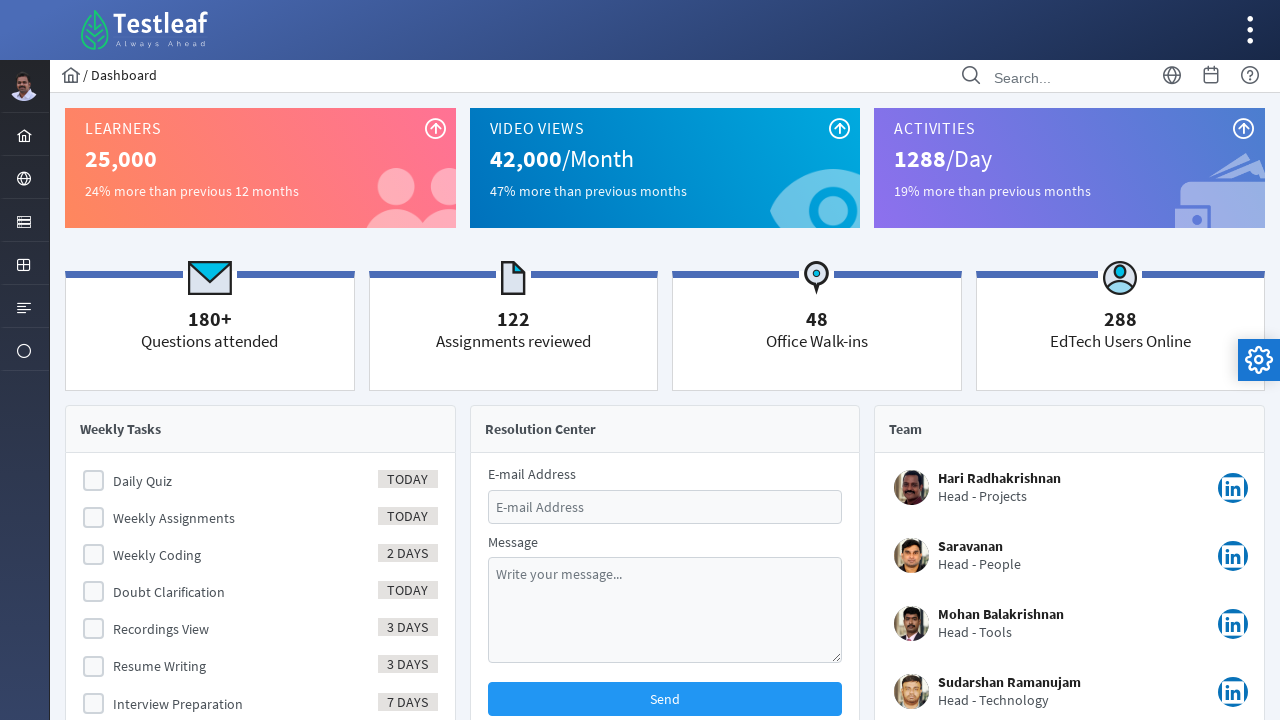

Verified dashboard URL contains 'dashboard'
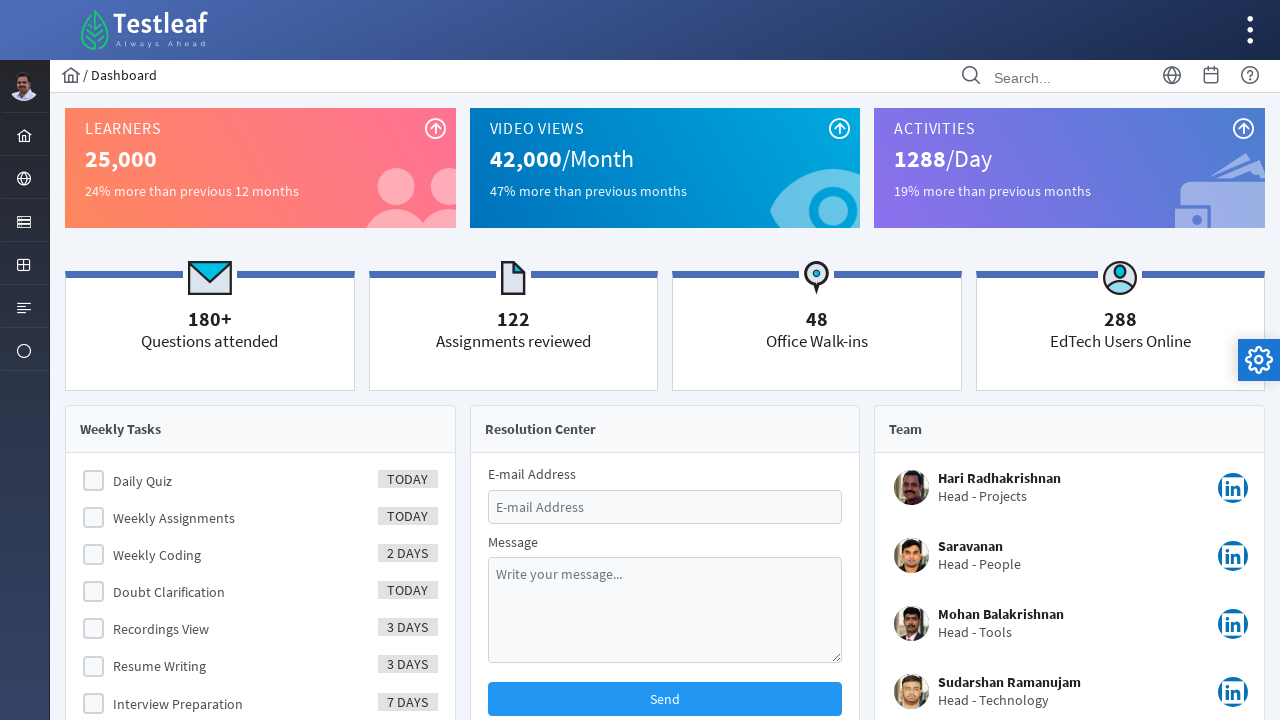

Navigated back to the links page
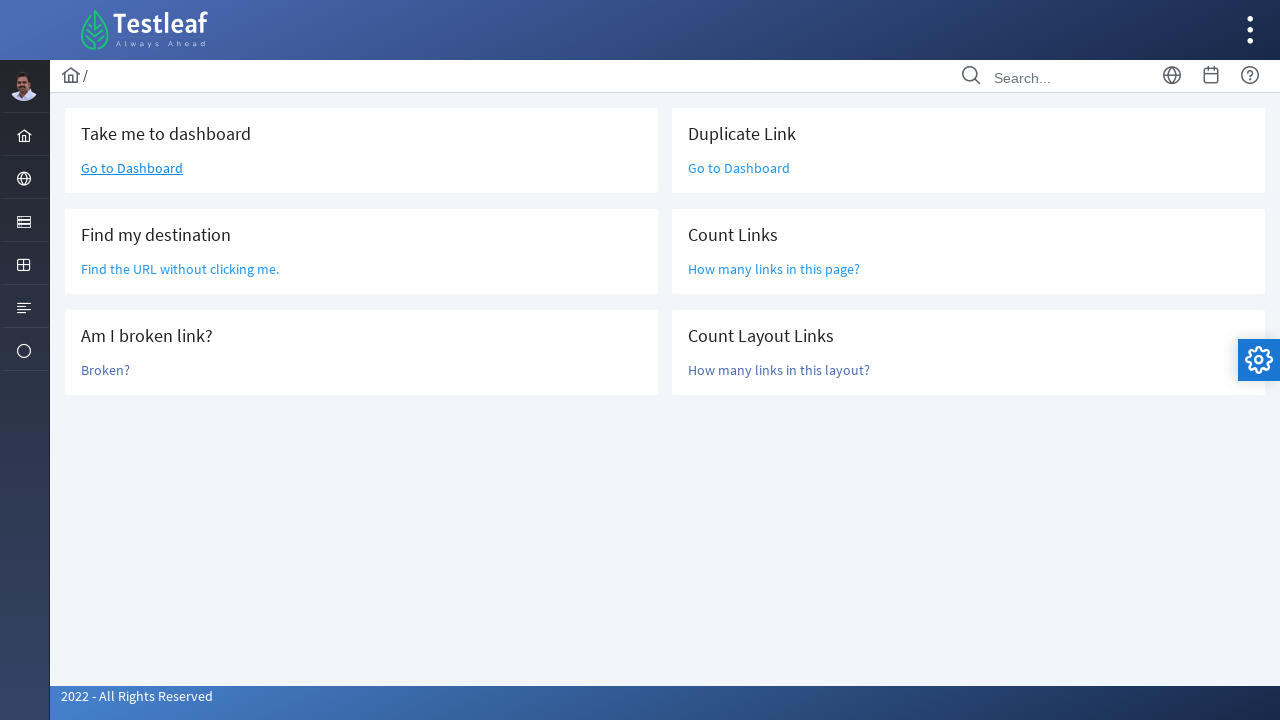

Located destination link element
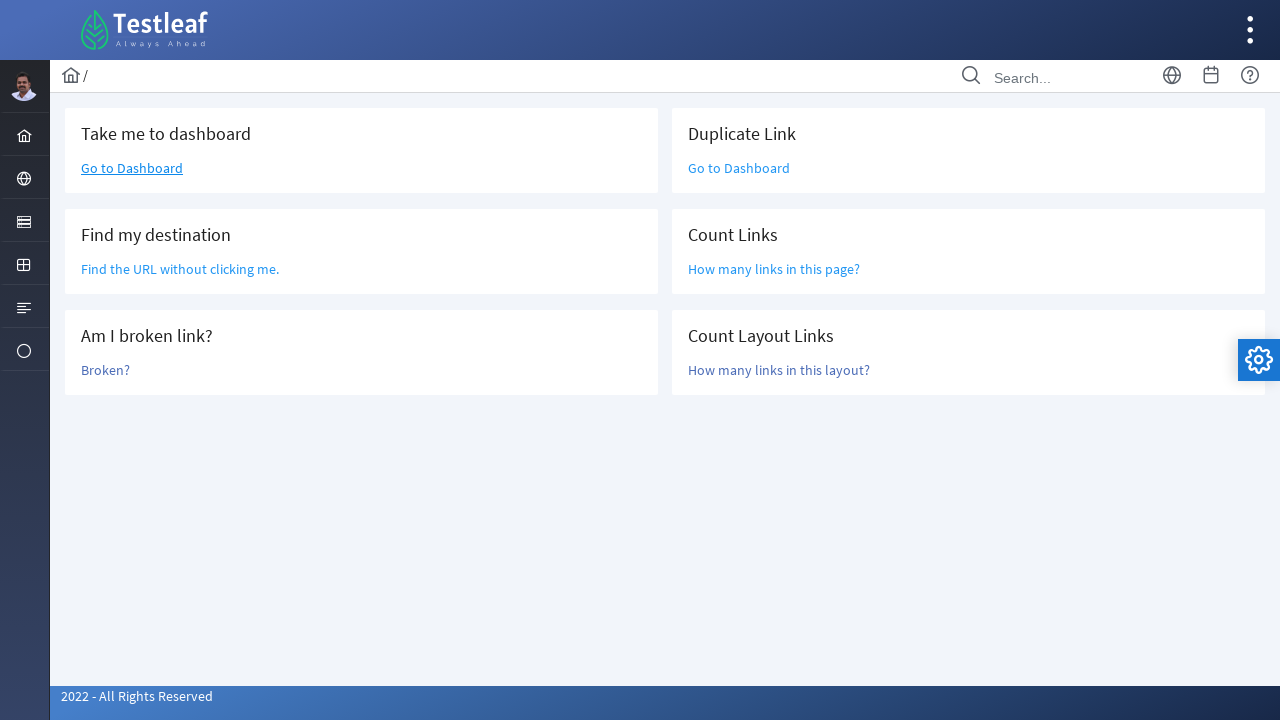

Retrieved href attribute value: /grid.xhtml
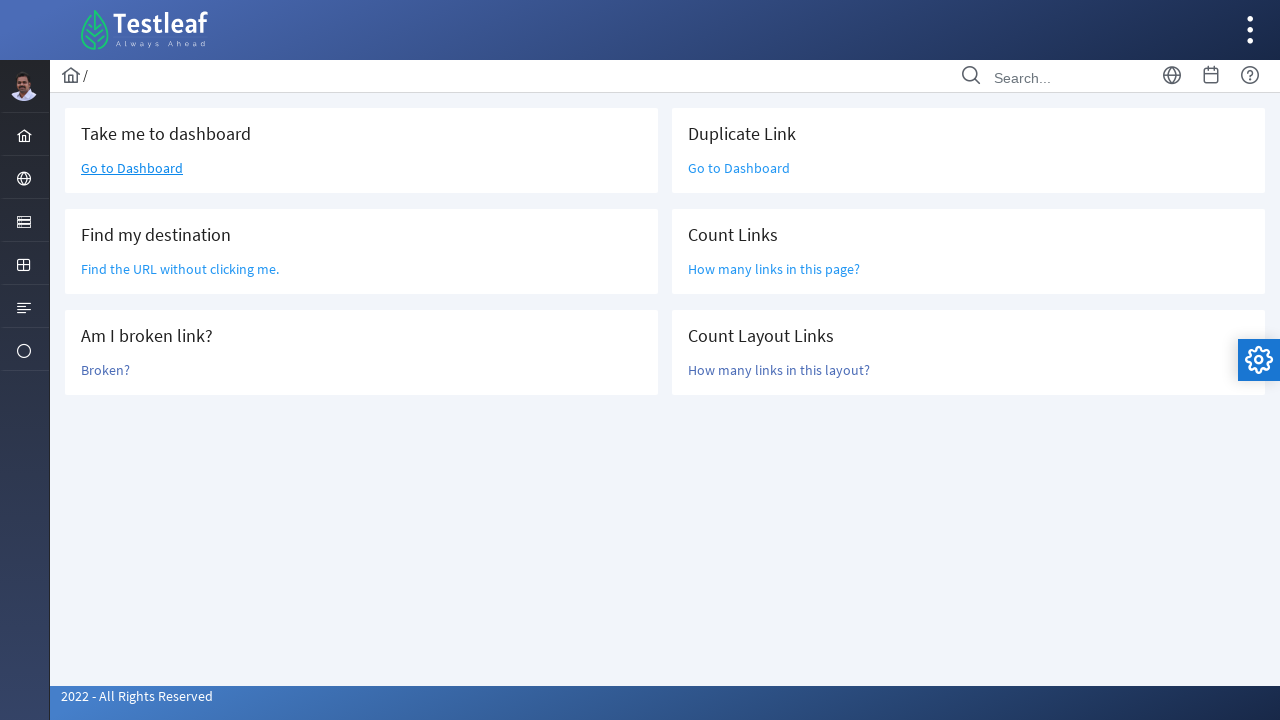

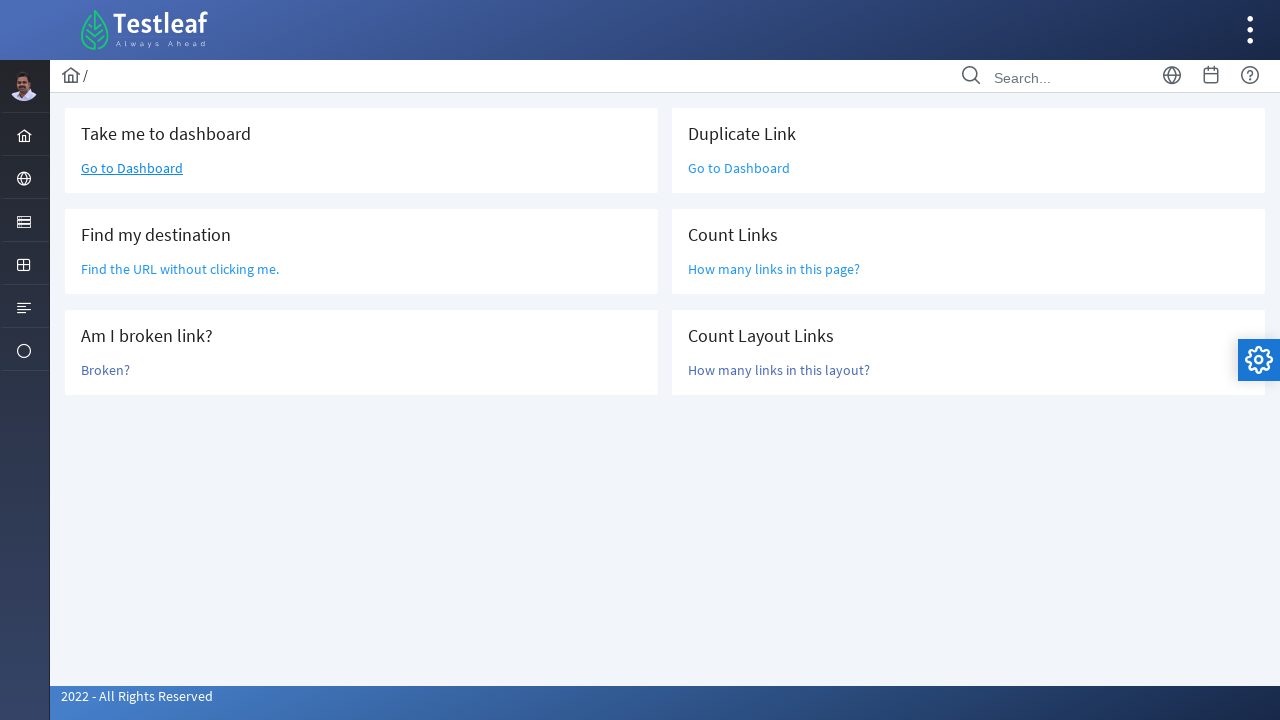